Tests the Add/Remove Elements functionality by dynamically adding and removing elements from the page

Starting URL: https://the-internet.herokuapp.com/

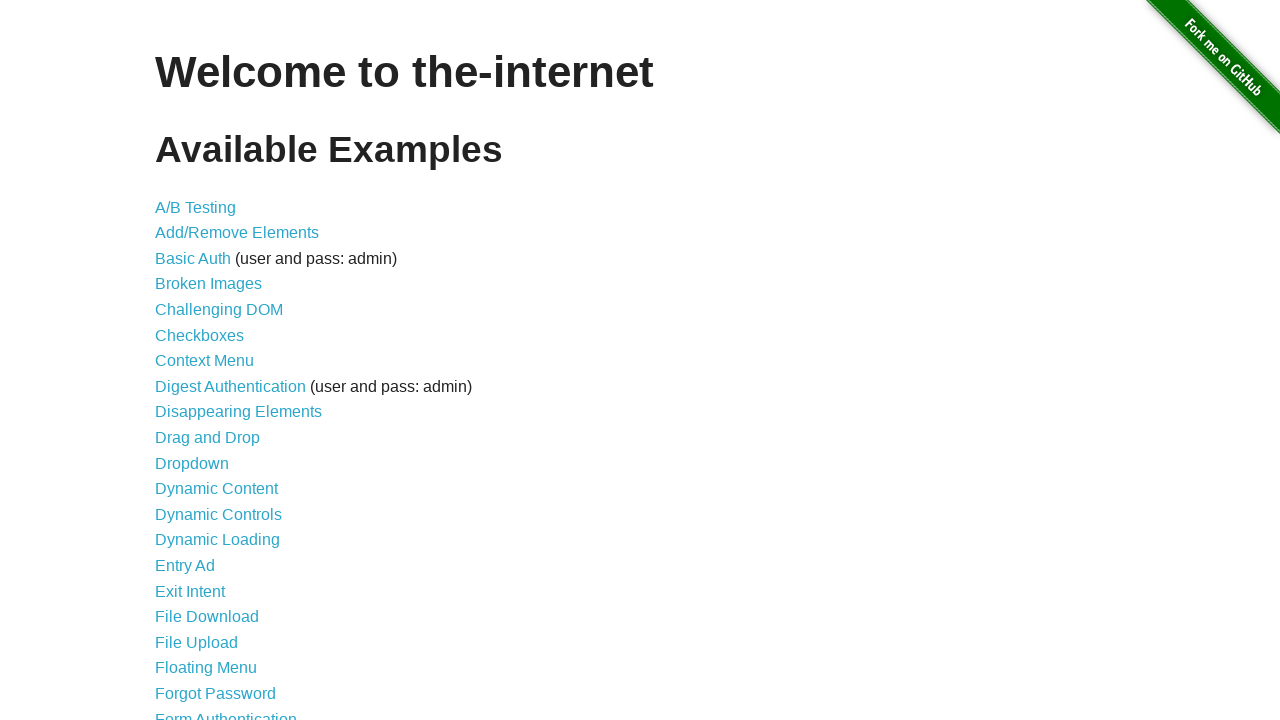

Clicked on Add/Remove Elements link at (237, 233) on text="Add/Remove Elements"
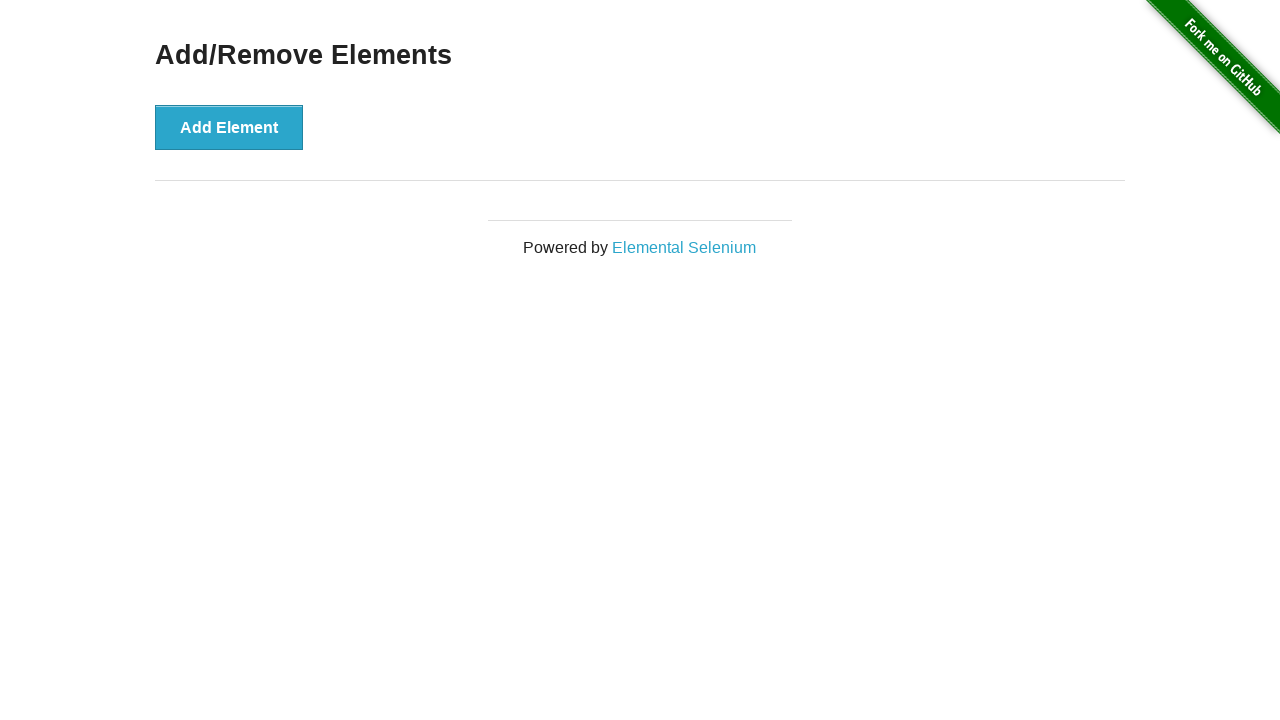

Add button became visible
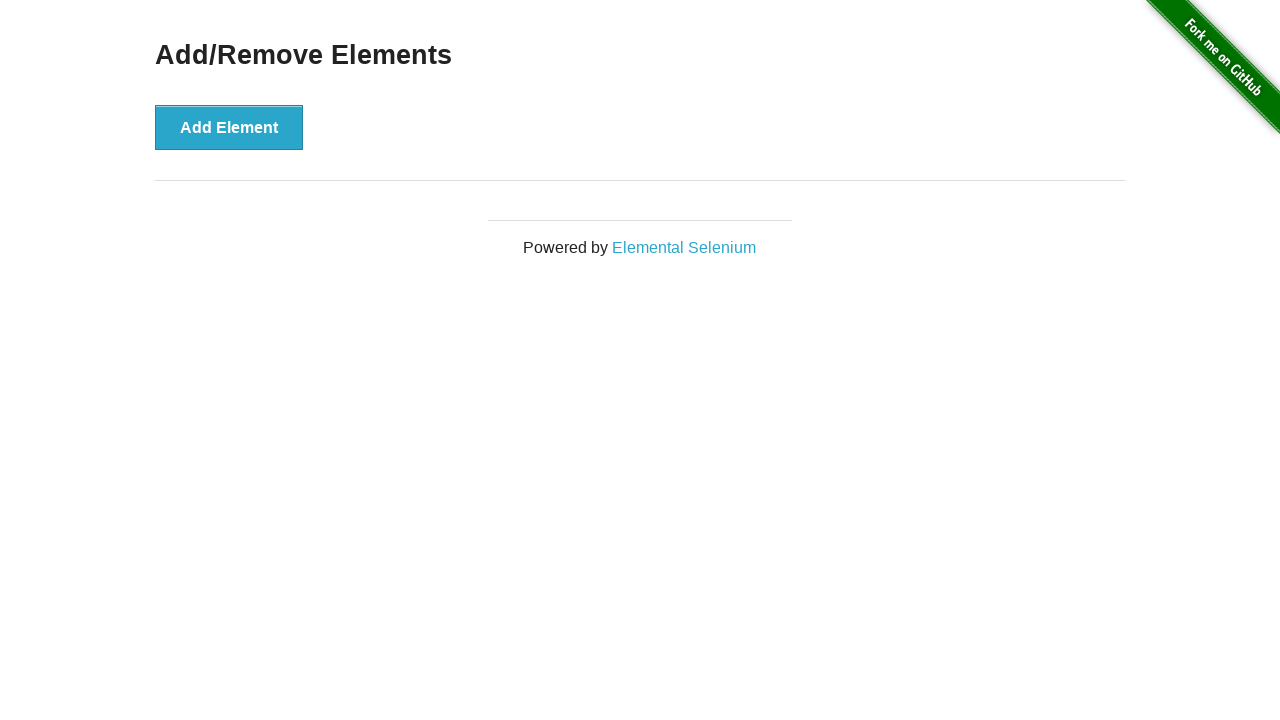

Clicked Add Element button (iteration 1 of 5) at (229, 127) on //*[@id="content"]/div/button
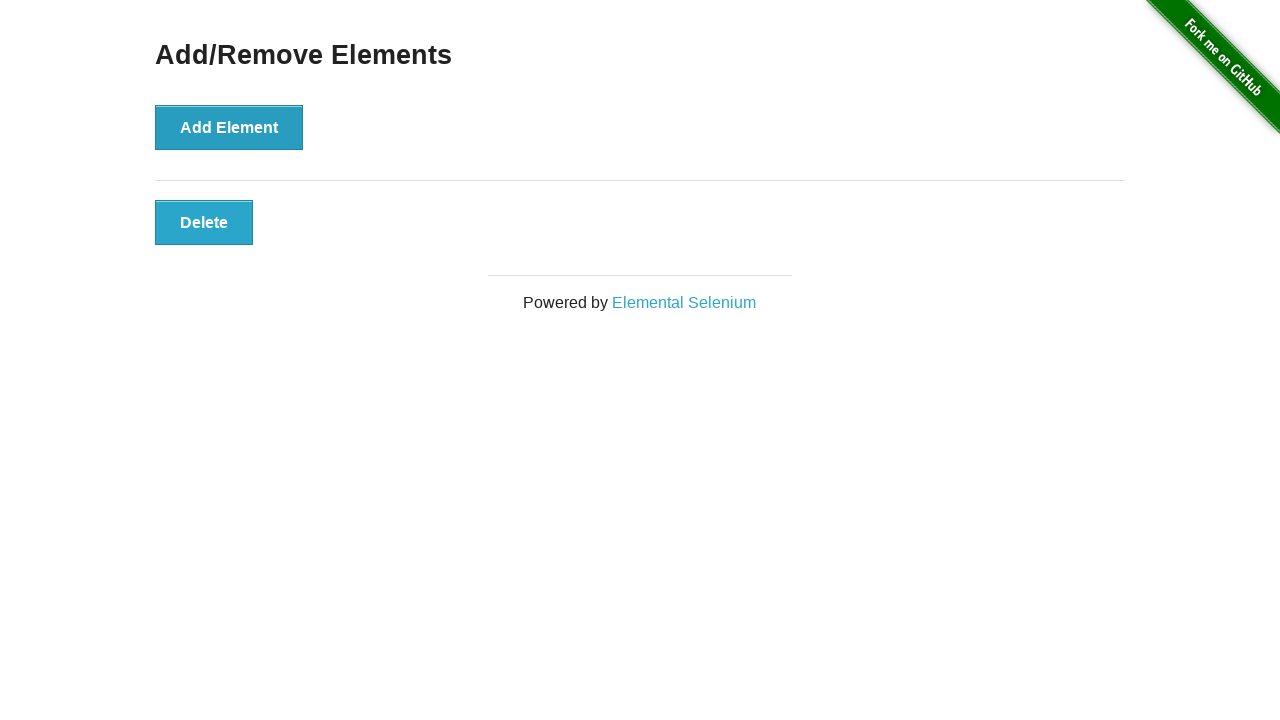

Clicked Add Element button (iteration 2 of 5) at (229, 127) on //*[@id="content"]/div/button
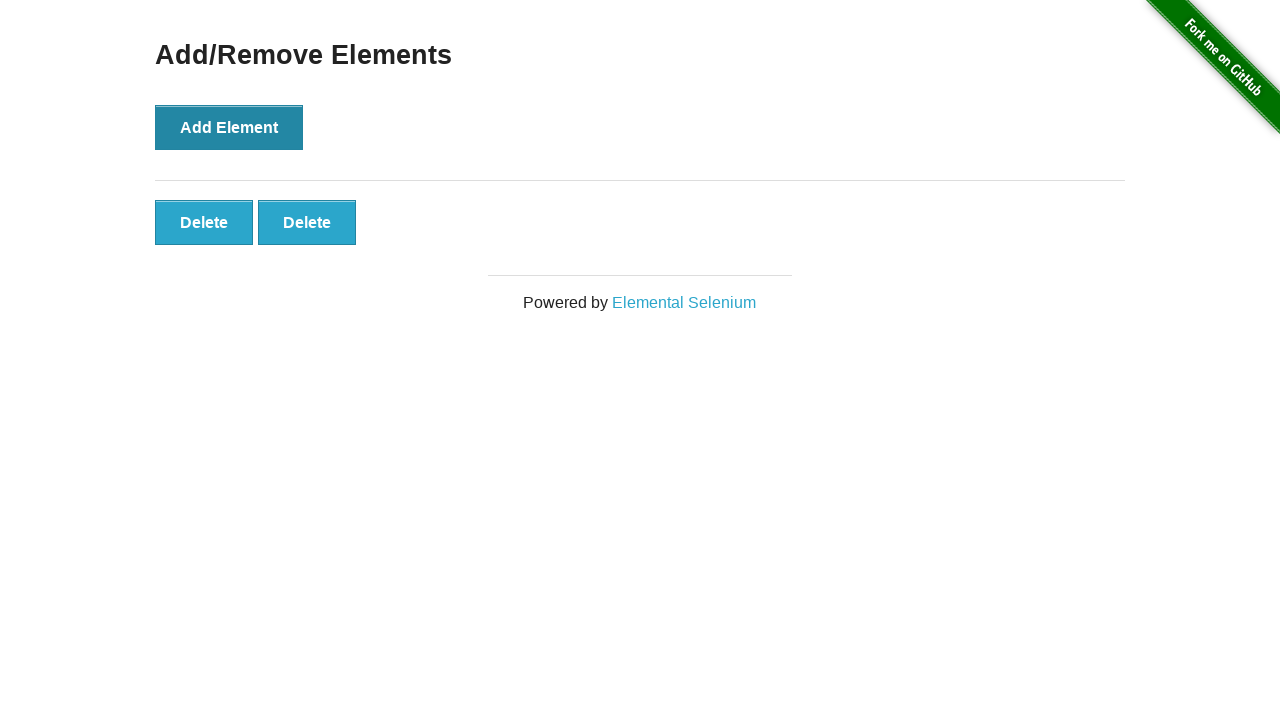

Clicked Add Element button (iteration 3 of 5) at (229, 127) on //*[@id="content"]/div/button
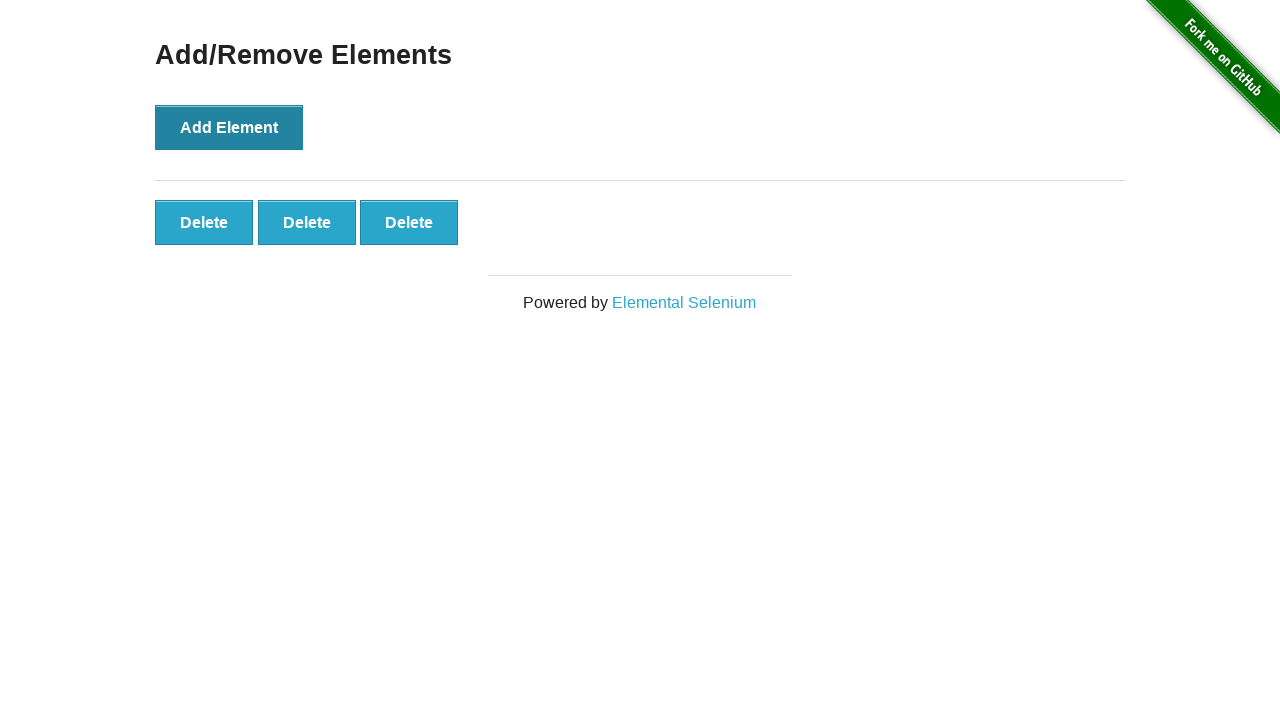

Clicked Add Element button (iteration 4 of 5) at (229, 127) on //*[@id="content"]/div/button
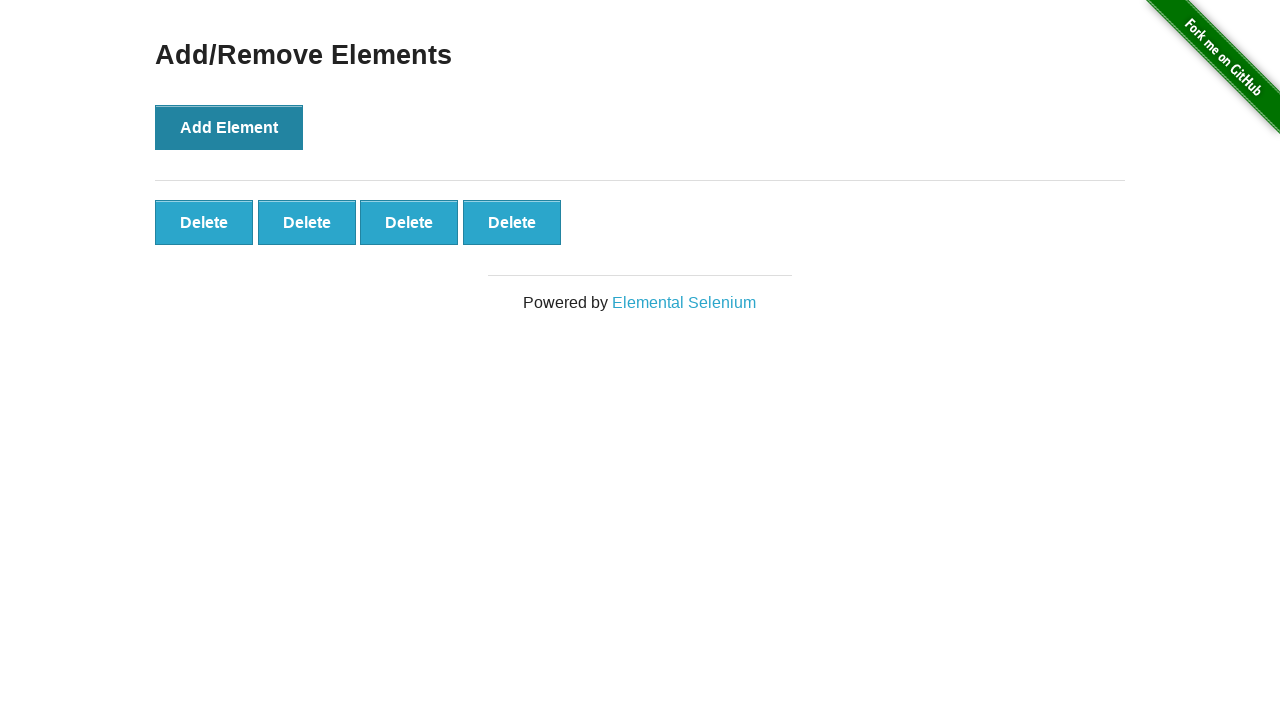

Clicked Add Element button (iteration 5 of 5) at (229, 127) on //*[@id="content"]/div/button
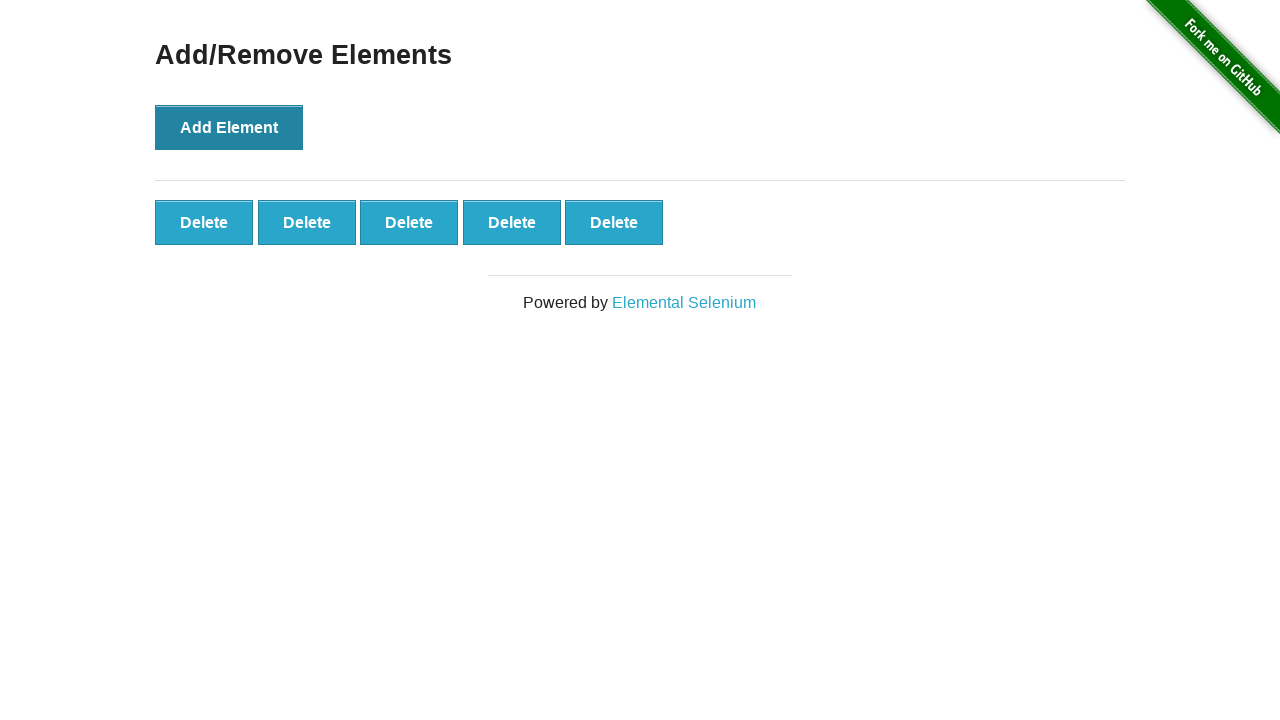

Clicked Delete button (iteration 1 of 2) at (204, 222) on .added-manually
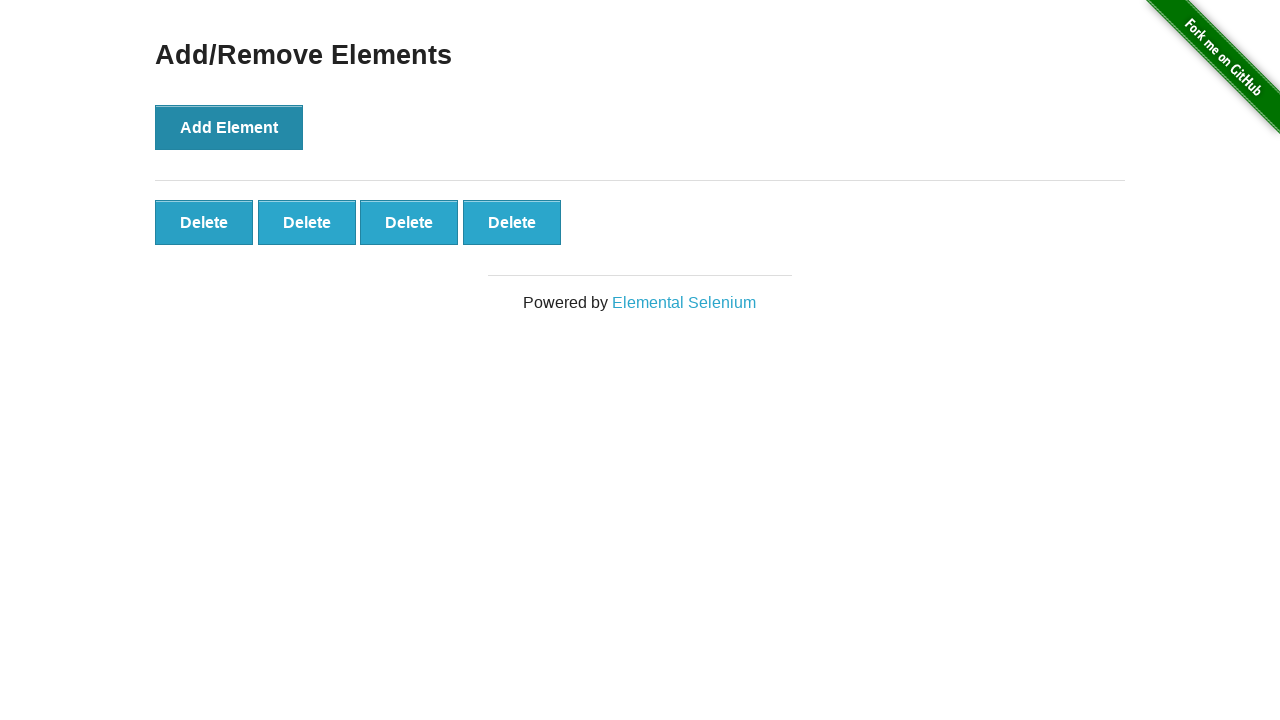

Clicked Delete button (iteration 2 of 2) at (204, 222) on .added-manually
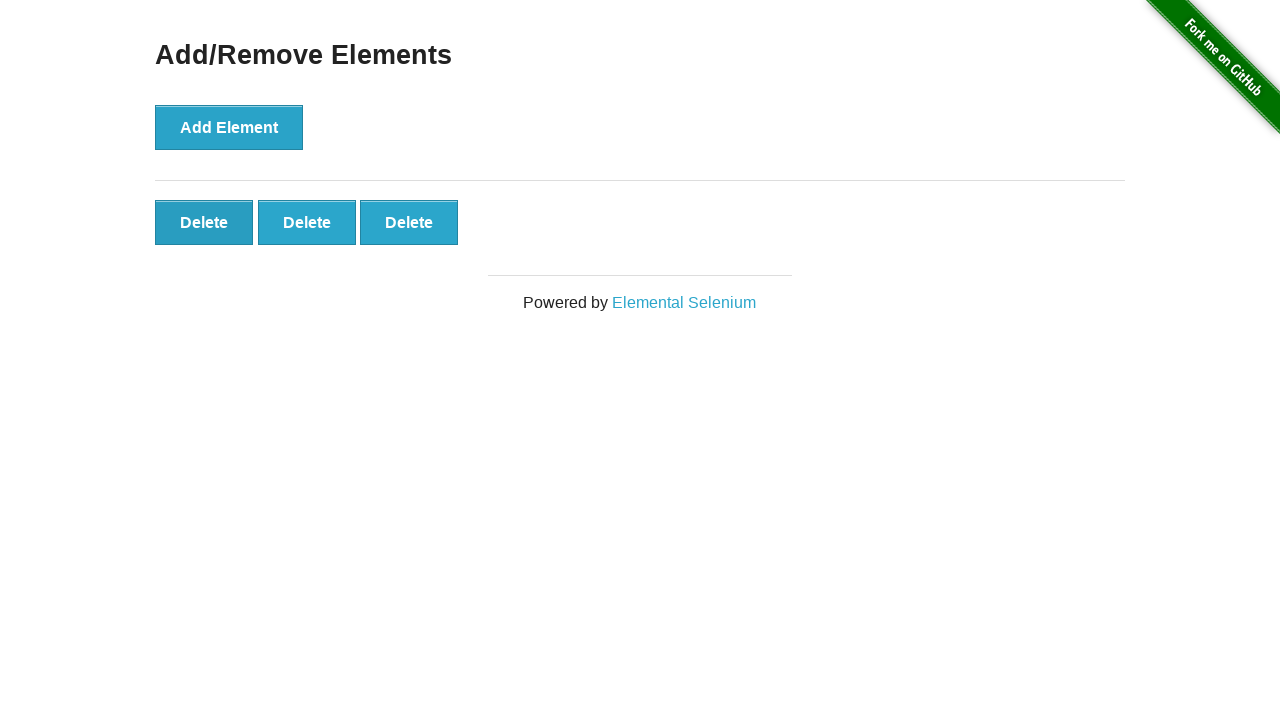

Verified final state: 3 elements remaining (added 5, removed 2)
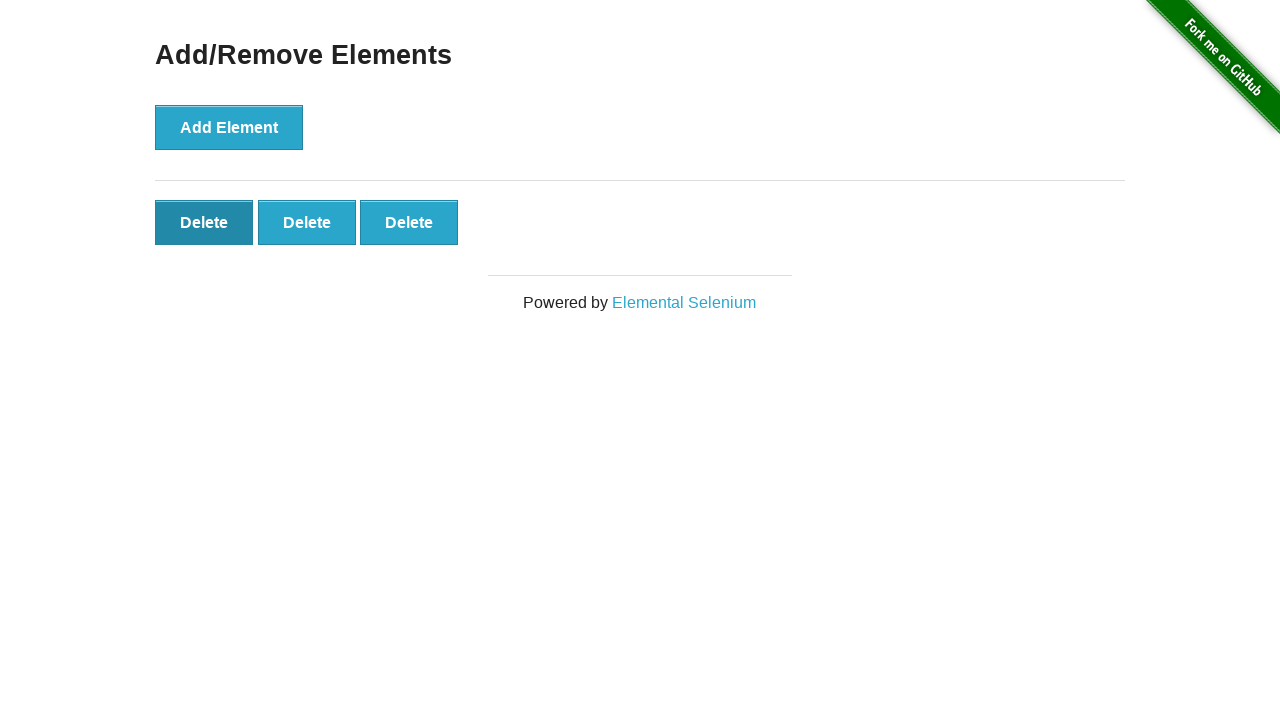

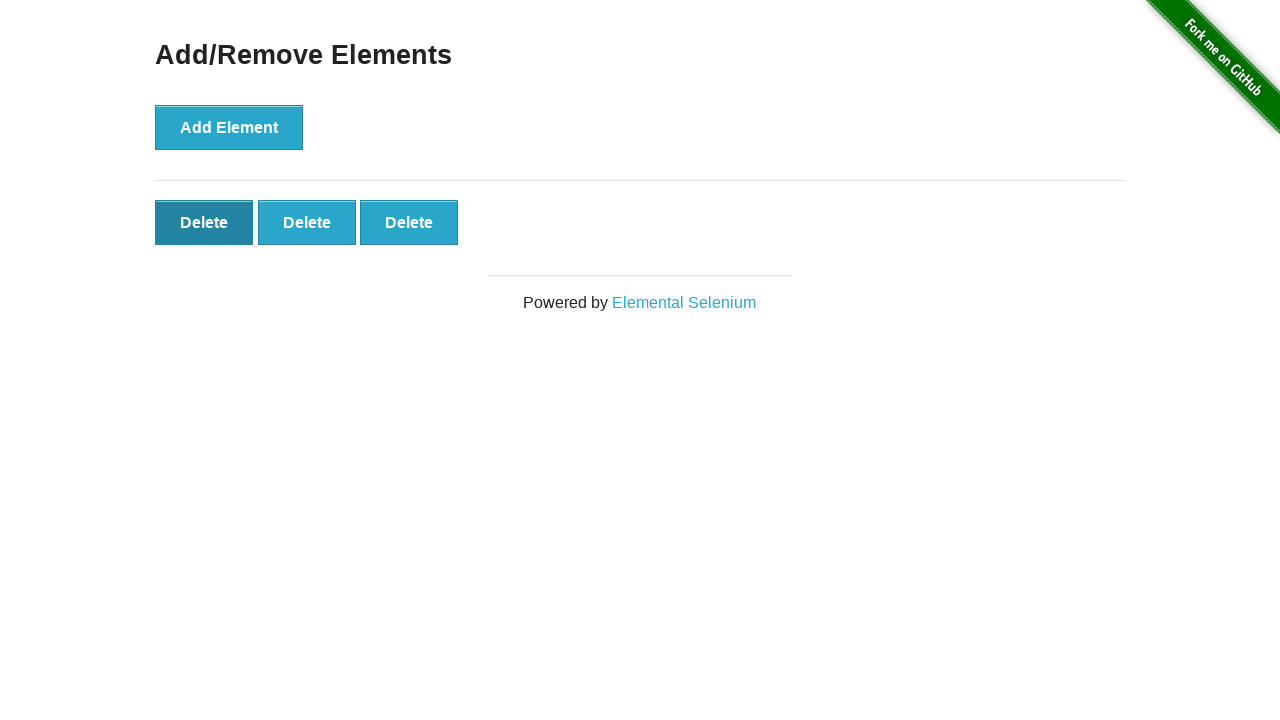